Tests registration form validation when invalid email format is entered in email fields

Starting URL: https://alada.vn/tai-khoan/dang-ky.html

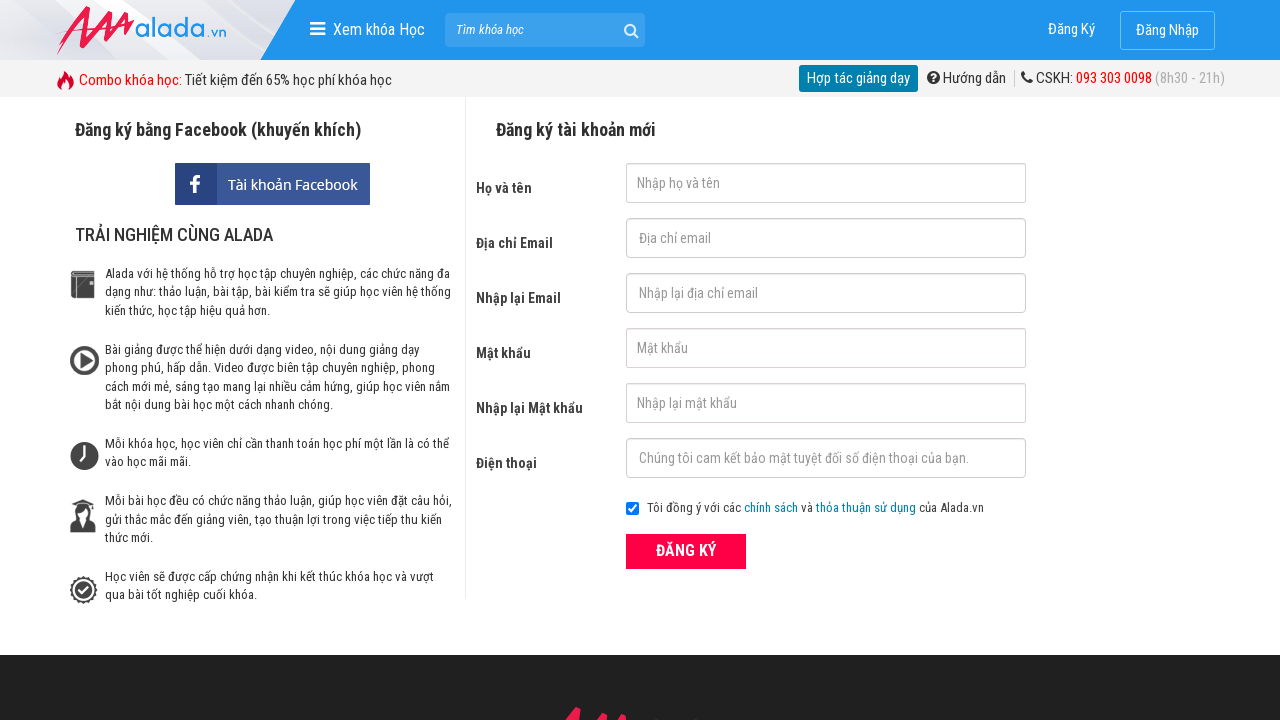

Filled first name field with 'loan' on #txtFirstname
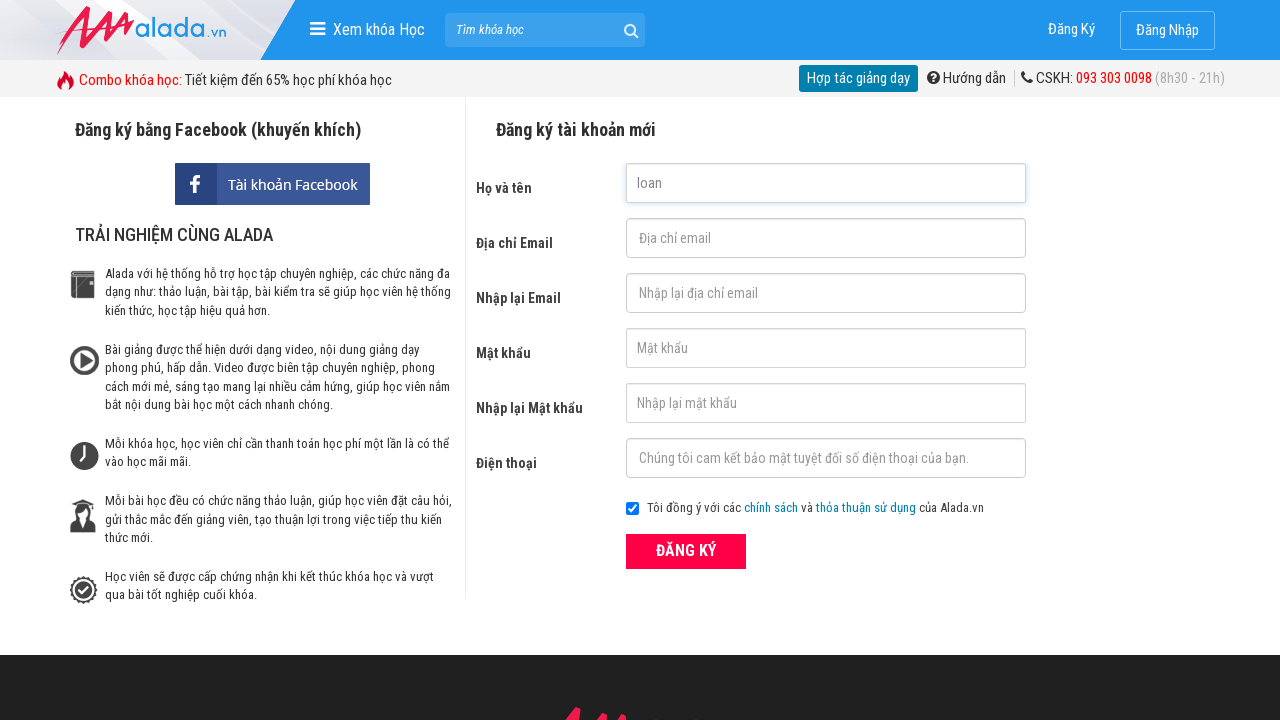

Filled email field with invalid format '123@123@456' on #txtEmail
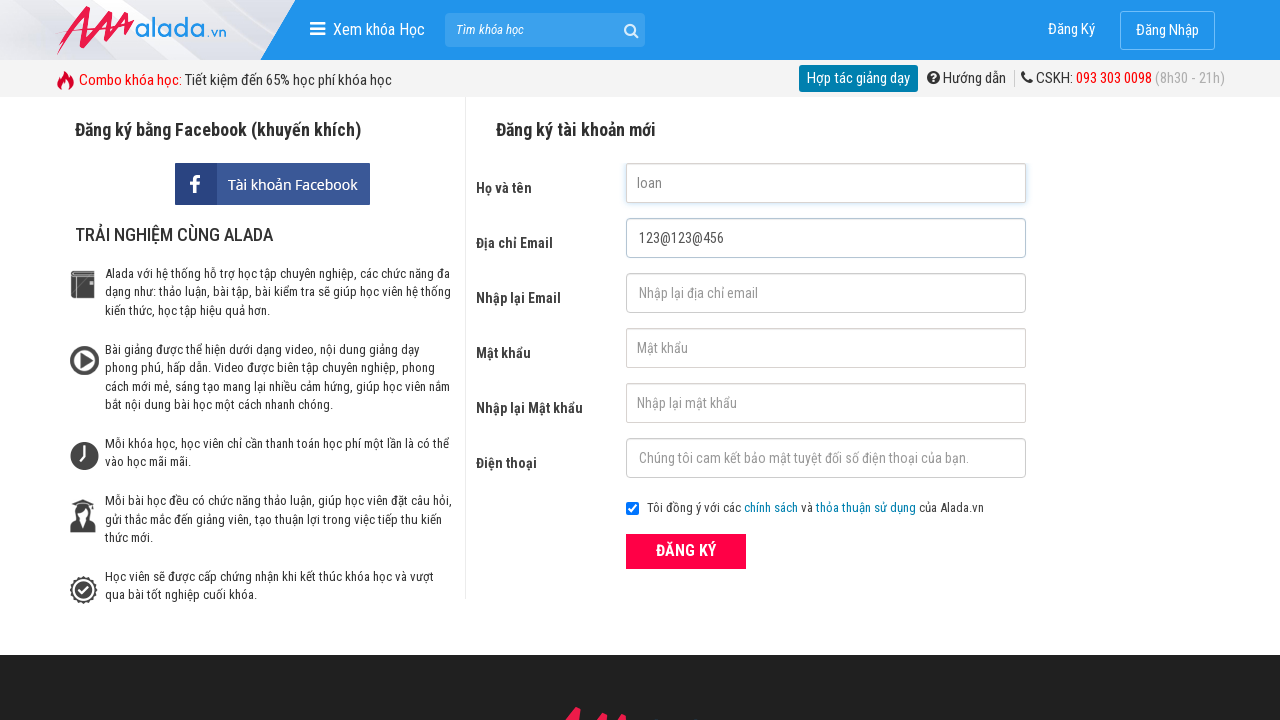

Filled confirm email field with invalid format '123@123@456' on #txtCEmail
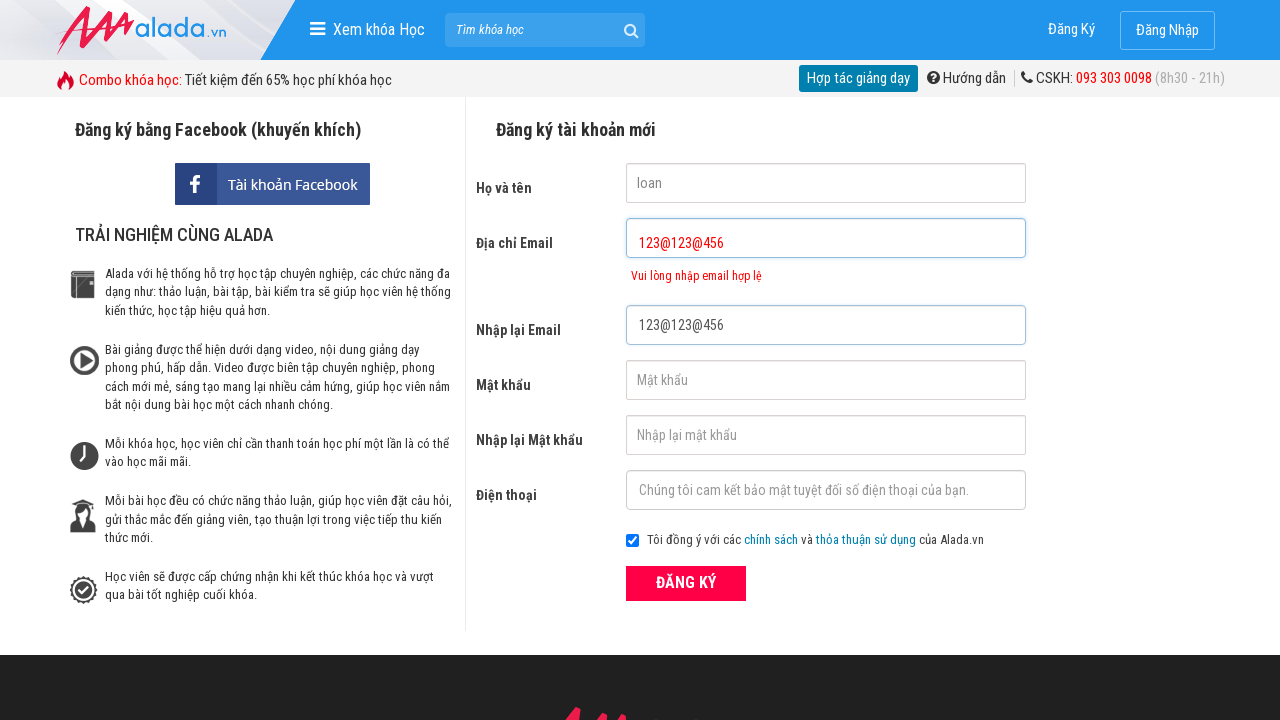

Filled password field with 'abc123456' on #txtPassword
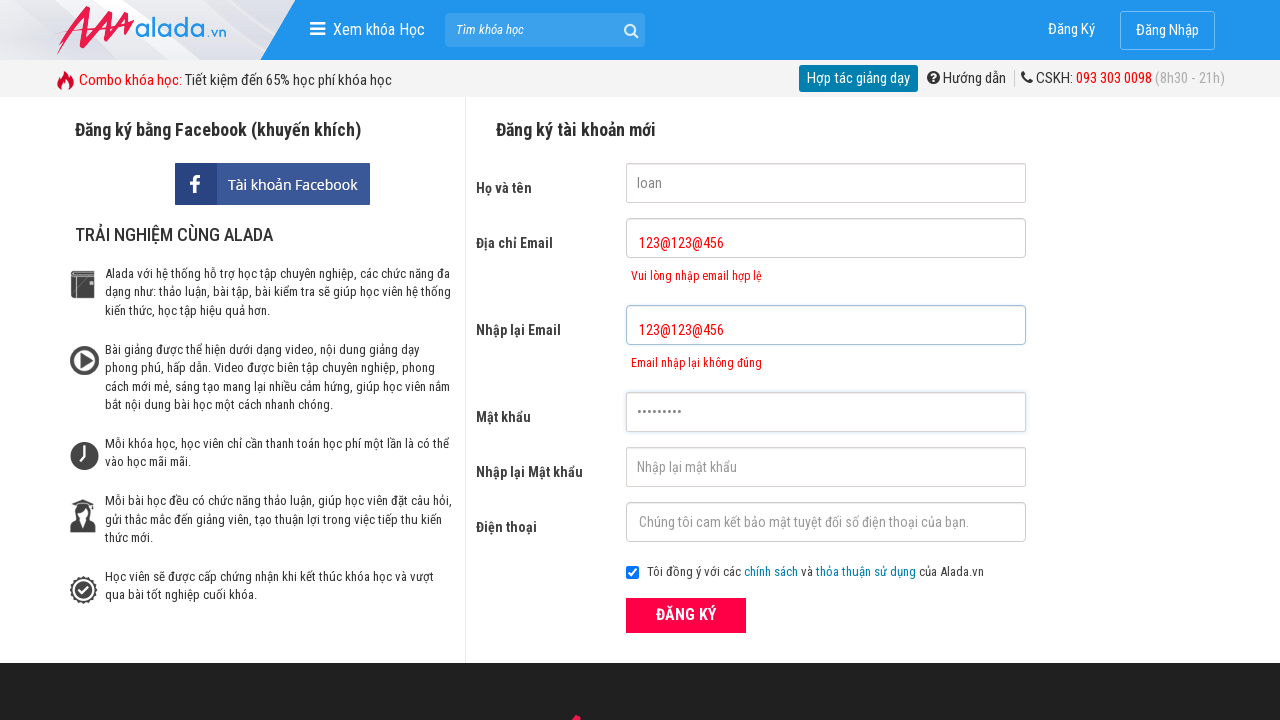

Filled confirm password field with 'abc123456' on #txtCPassword
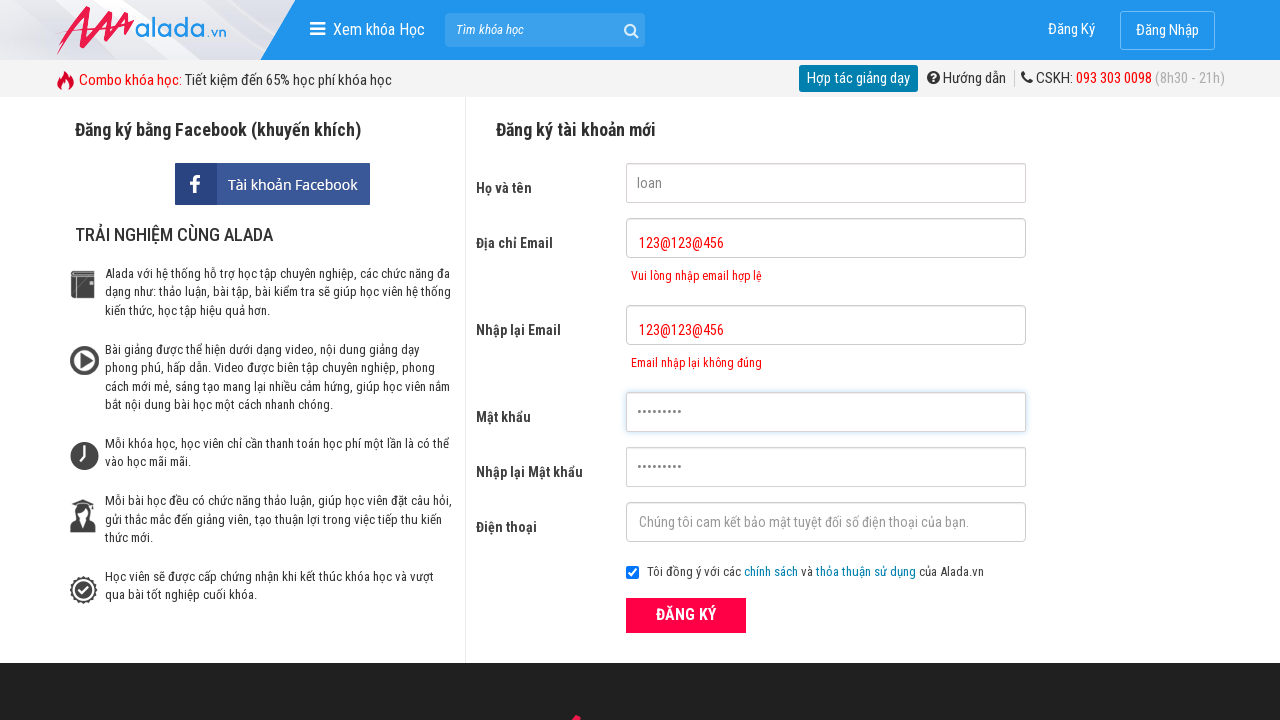

Filled phone field with '0987654321' on #txtPhone
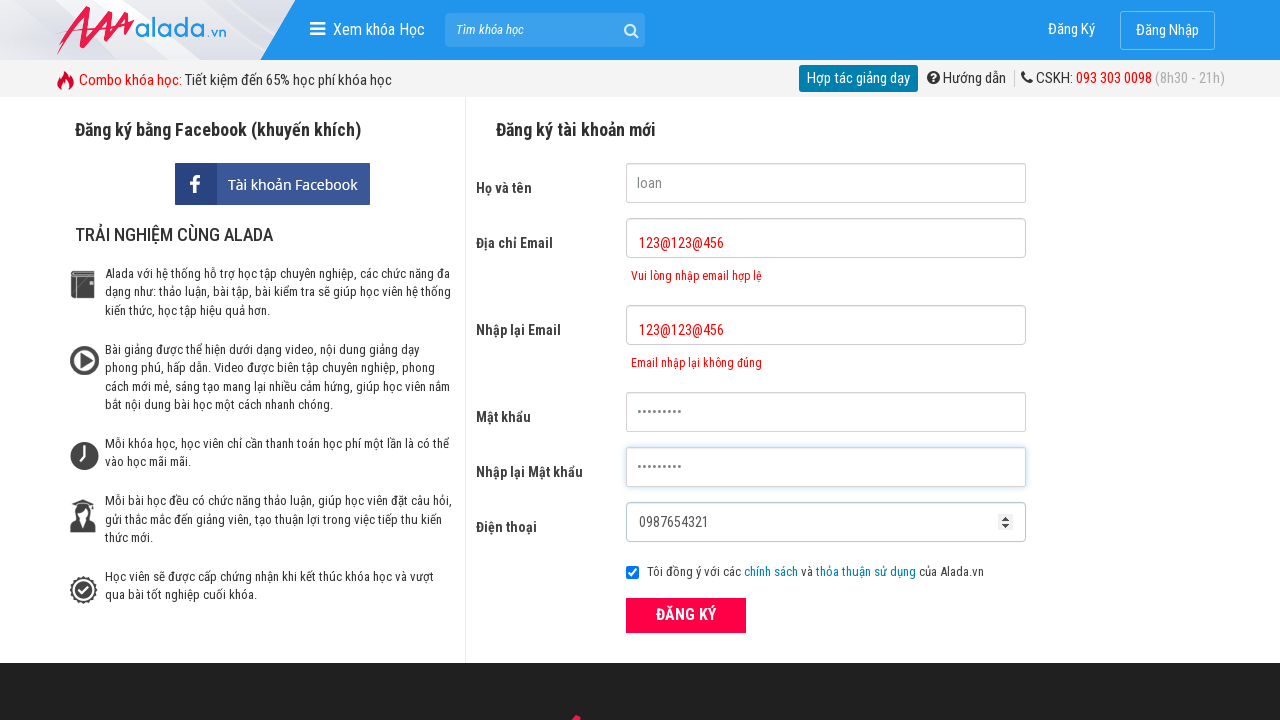

Clicked ĐĂNG KÝ (register) button to submit form at (686, 615) on xpath=//form[@id='frmLogin']//button[text()='ĐĂNG KÝ']
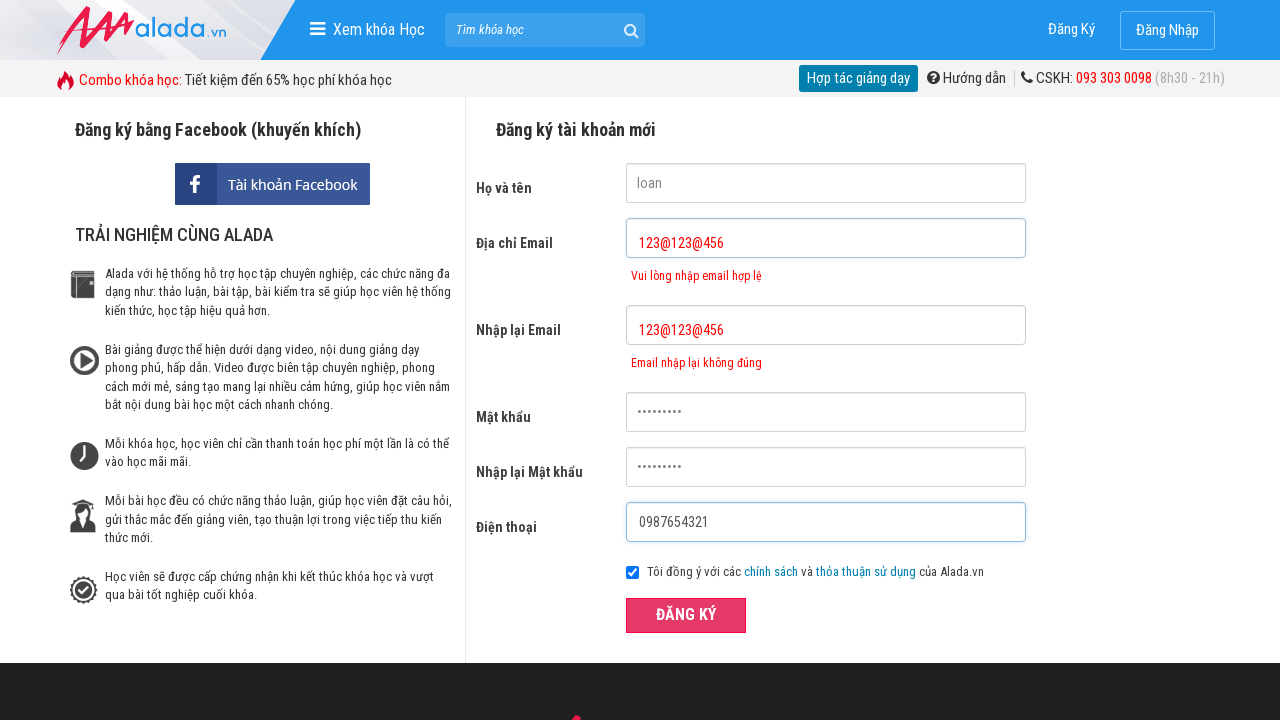

Verified email validation error message: 'Vui lòng nhập email hợp lệ'
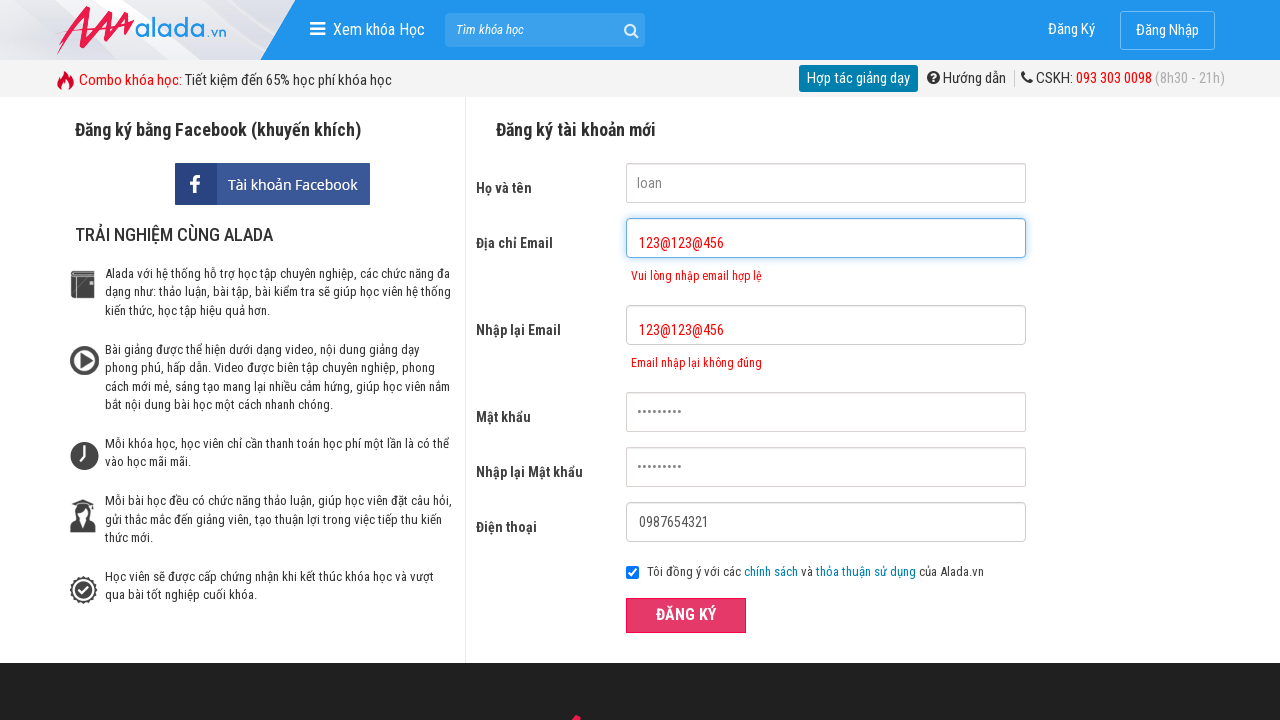

Verified confirm email validation error message: 'Email nhập lại không đúng'
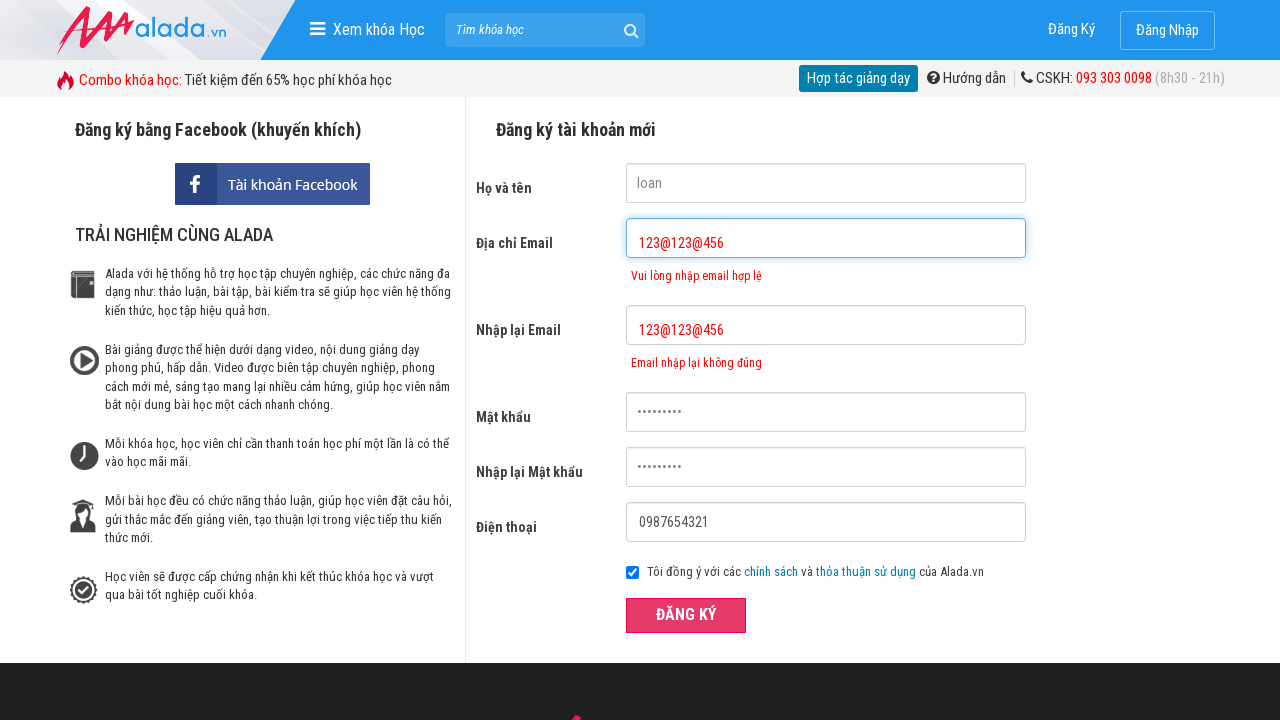

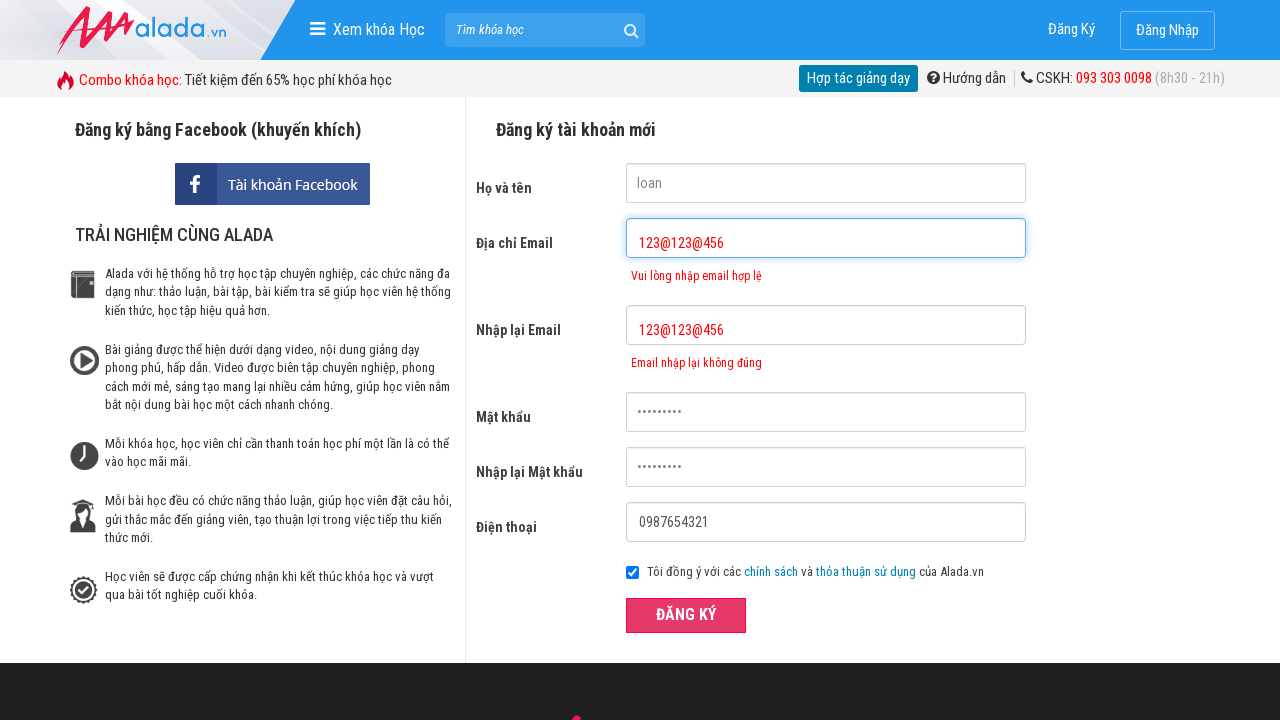